Tests dropdown menu functionality by interacting with a select element - verifying available options, checking that "Black" option exists, and selecting "Yellow" from the dropdown.

Starting URL: https://demoqa.com/select-menu

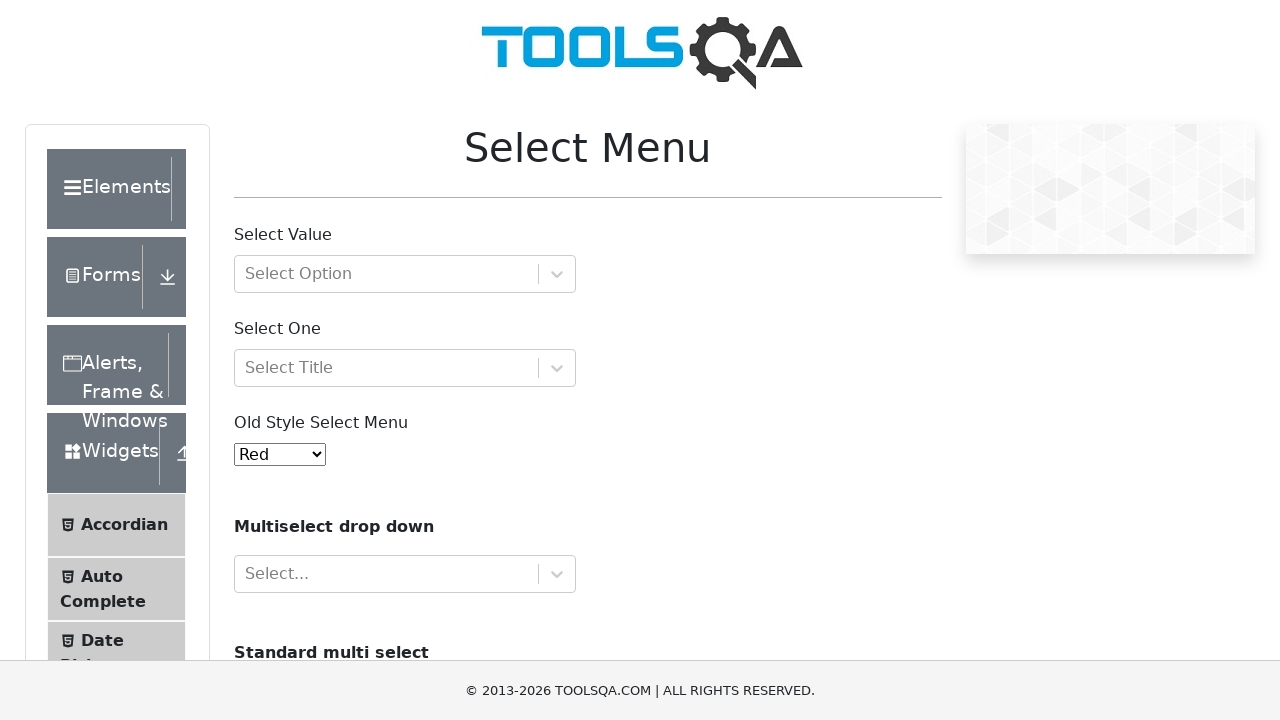

Located dropdown element with ID 'oldSelectMenu'
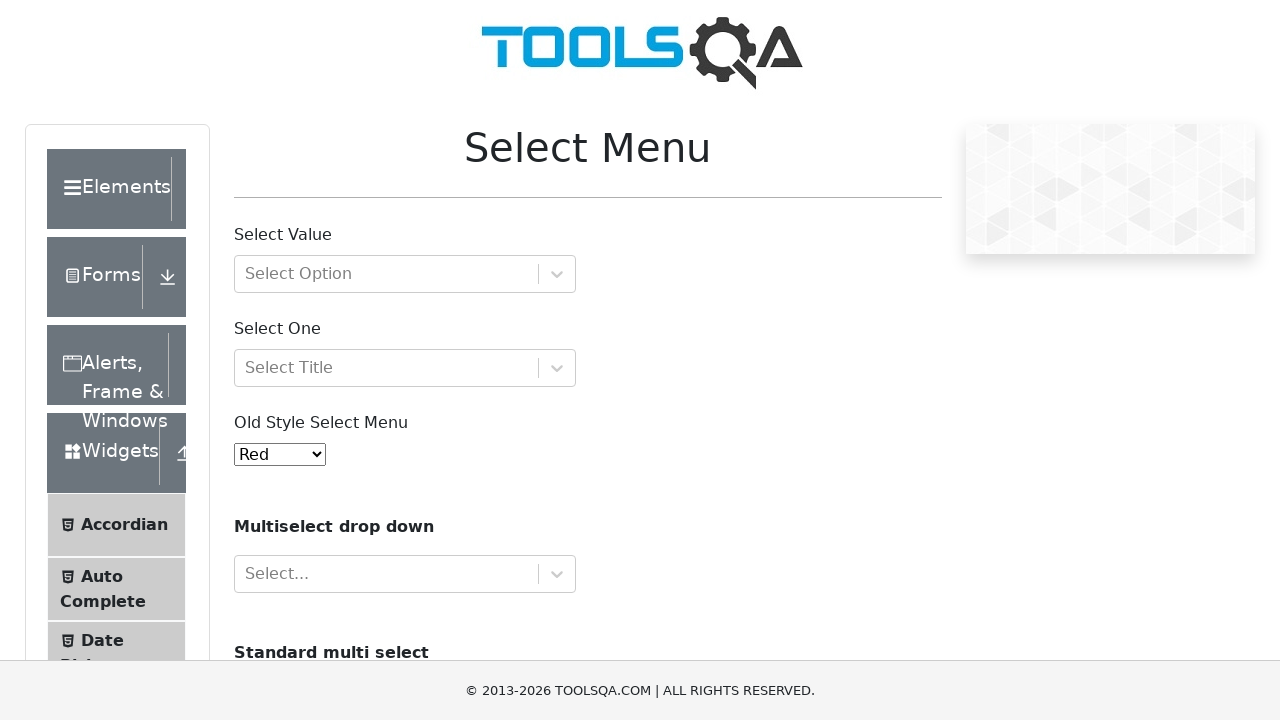

Dropdown element became visible
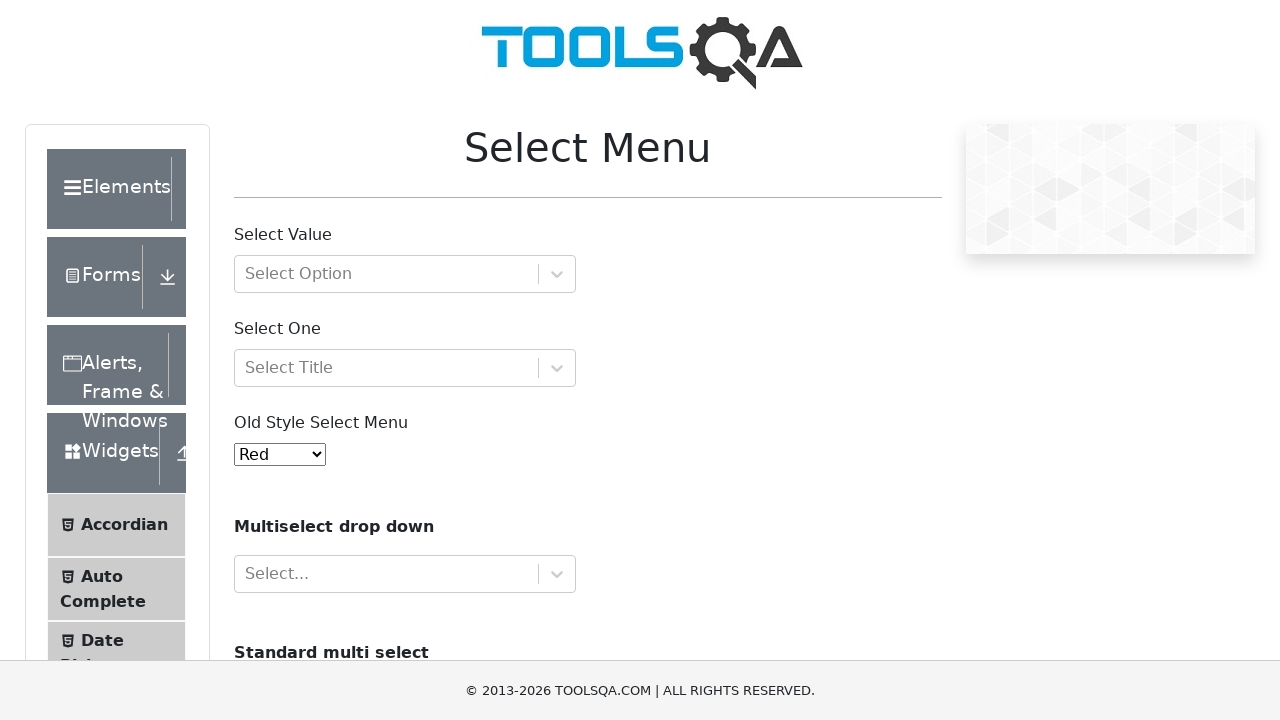

Retrieved all option elements from dropdown
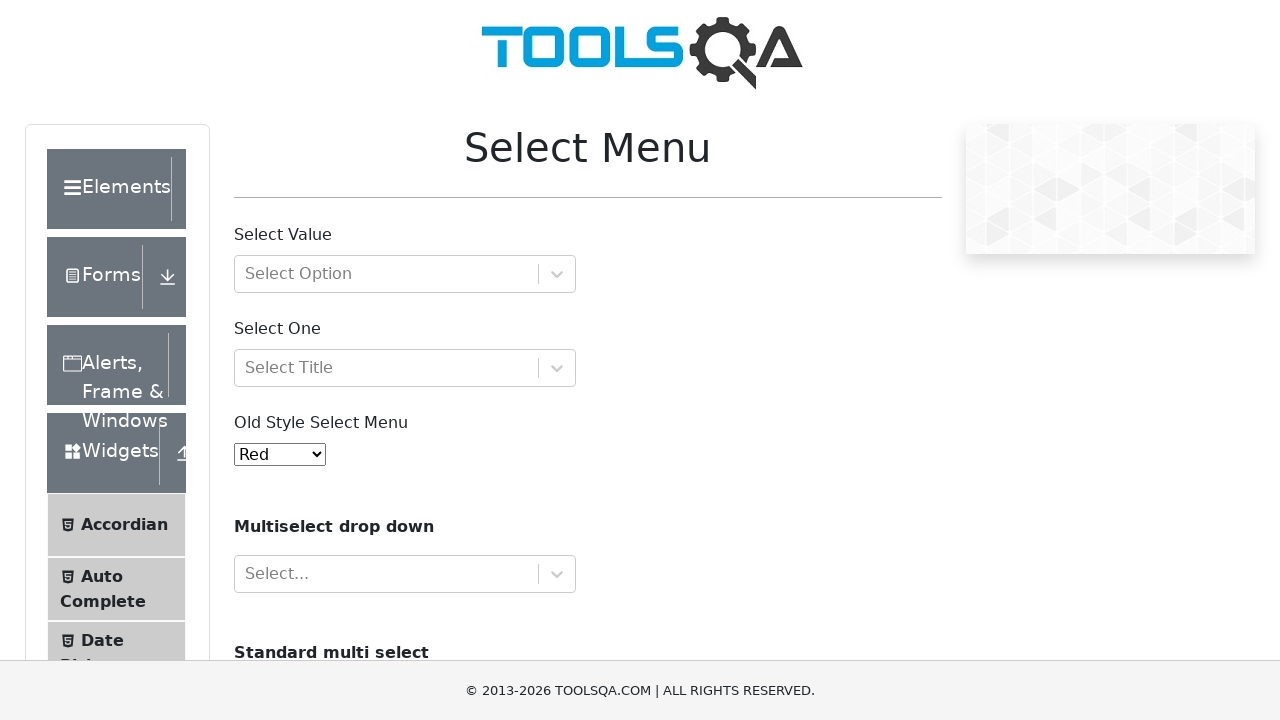

Extracted option texts from dropdown: ['Red', 'Blue', 'Green', 'Yellow', 'Purple', 'Black', 'White', 'Voilet', 'Indigo', 'Magenta', 'Aqua']
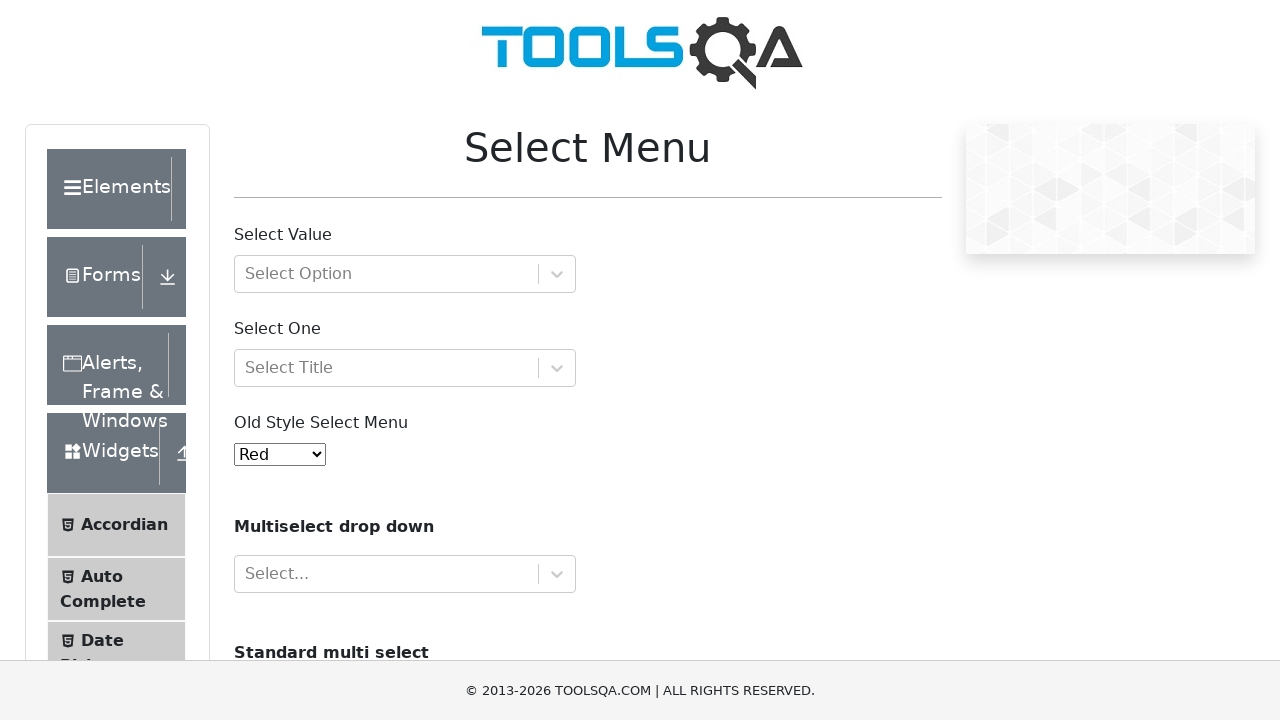

Verified that 'Black' option exists in dropdown
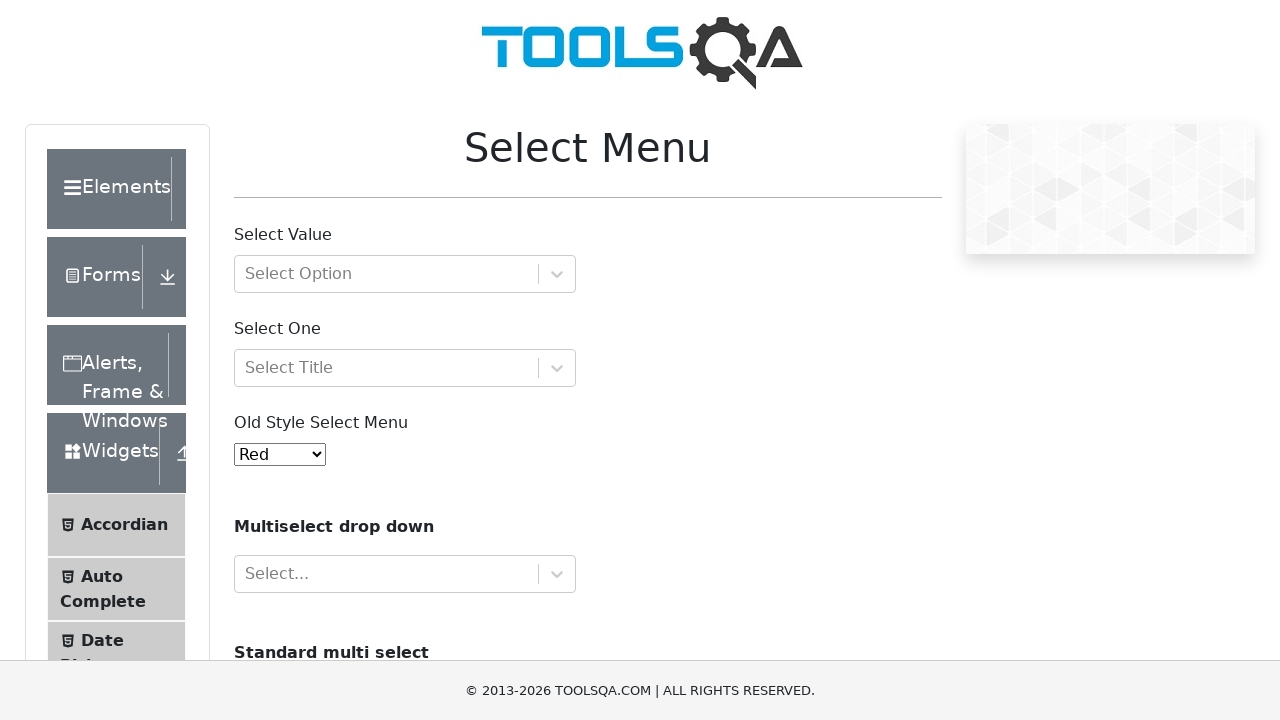

Retrieved currently selected option value: red
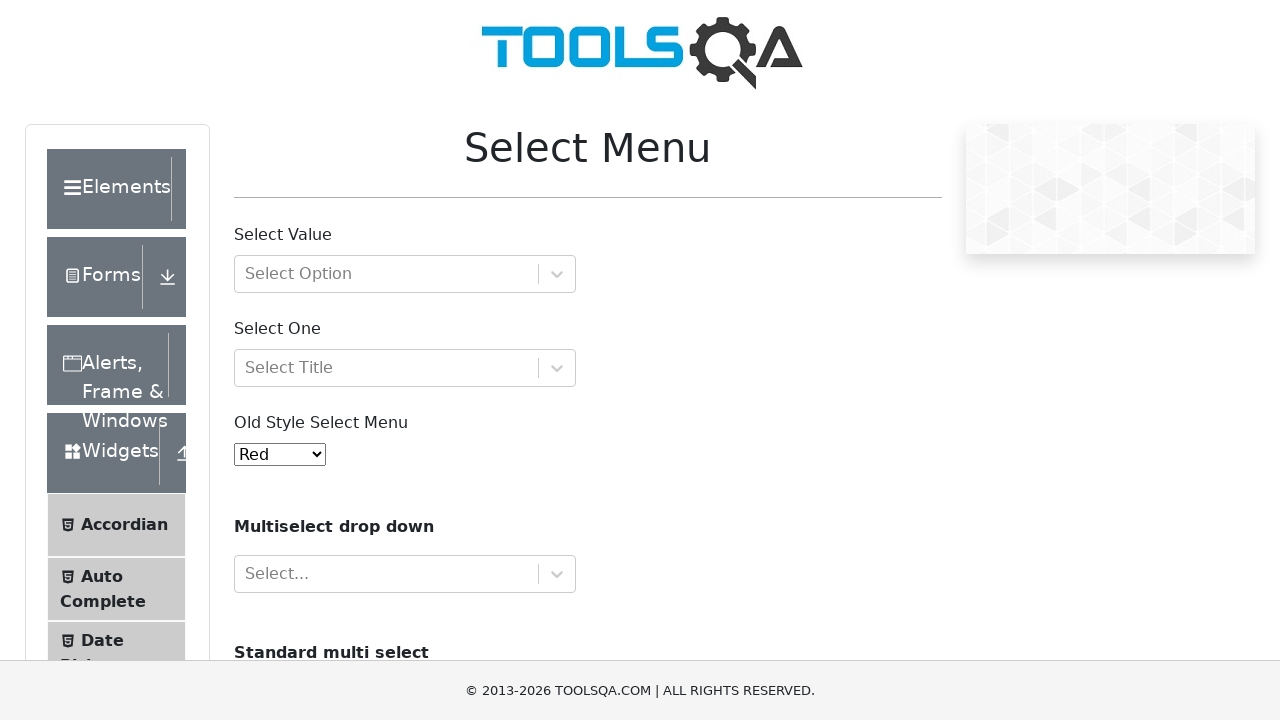

Selected 'Yellow' option from dropdown on #oldSelectMenu
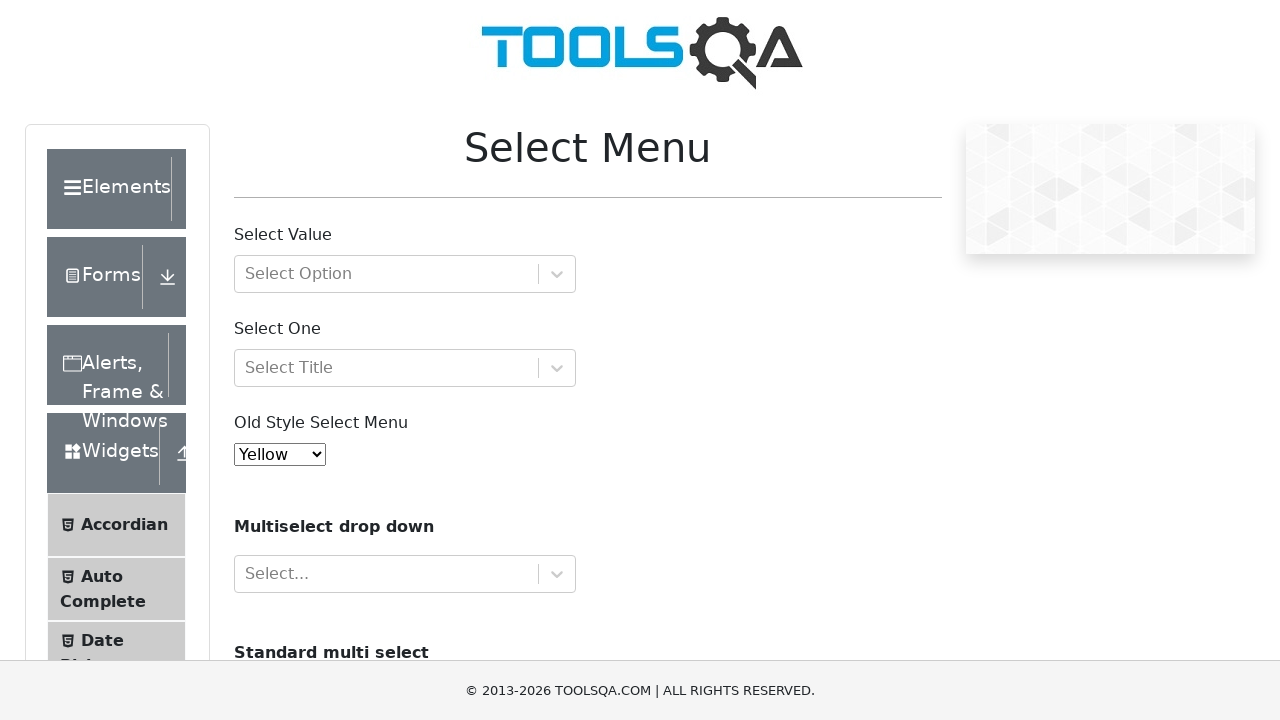

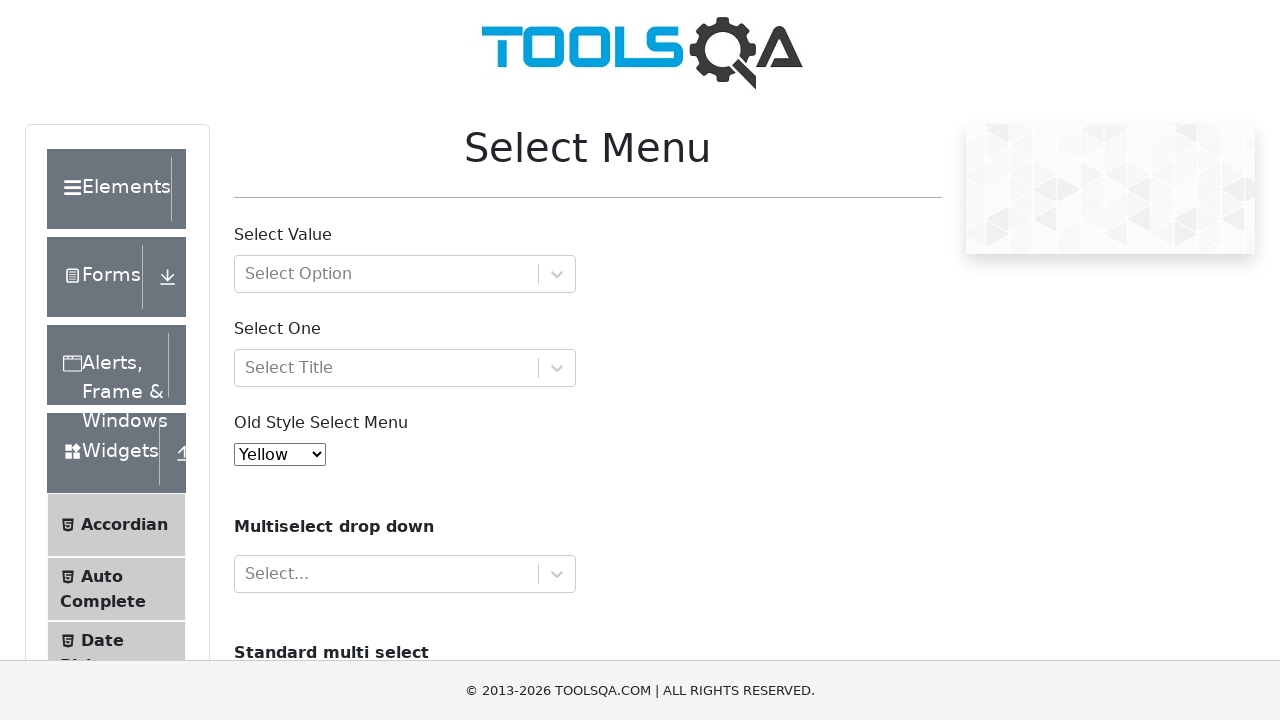